Tests browser zoom functionality by locating an element and then zooming the page to 210% using JavaScript execution

Starting URL: https://demoapps.qspiders.com/ui/scroll/newTabVertical

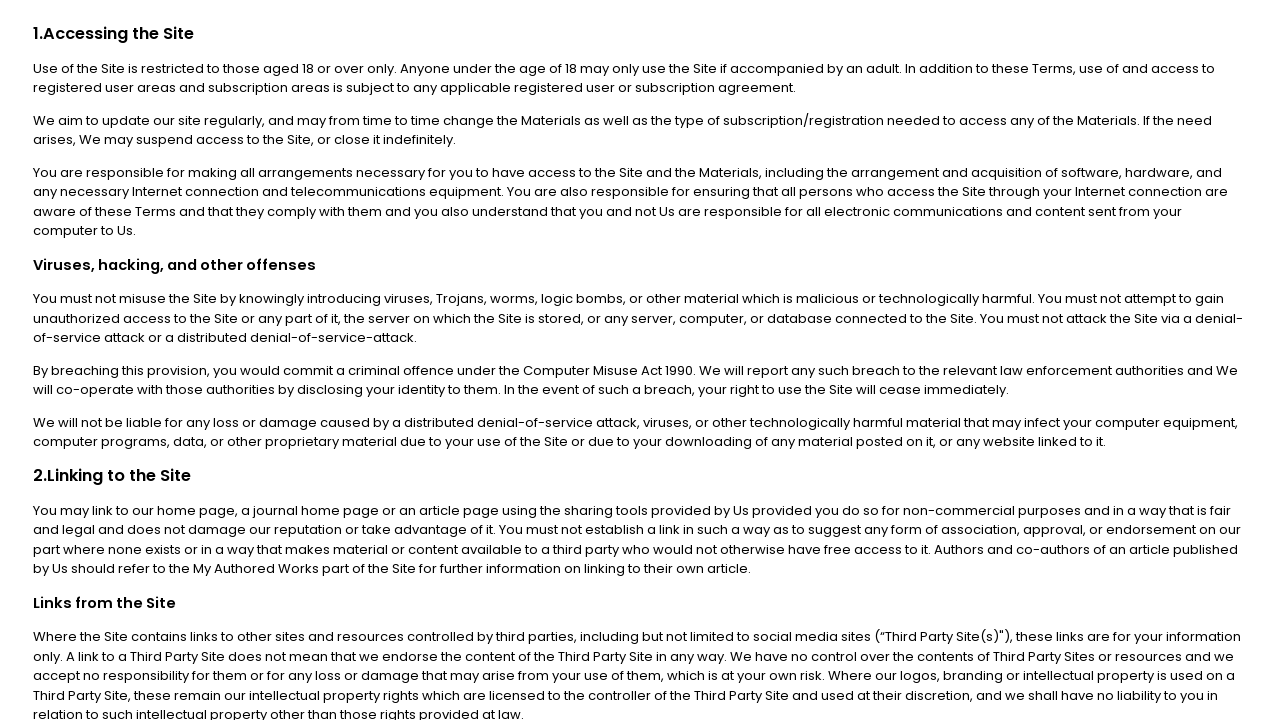

Waited for target element 'b. Premium Materials' to be visible
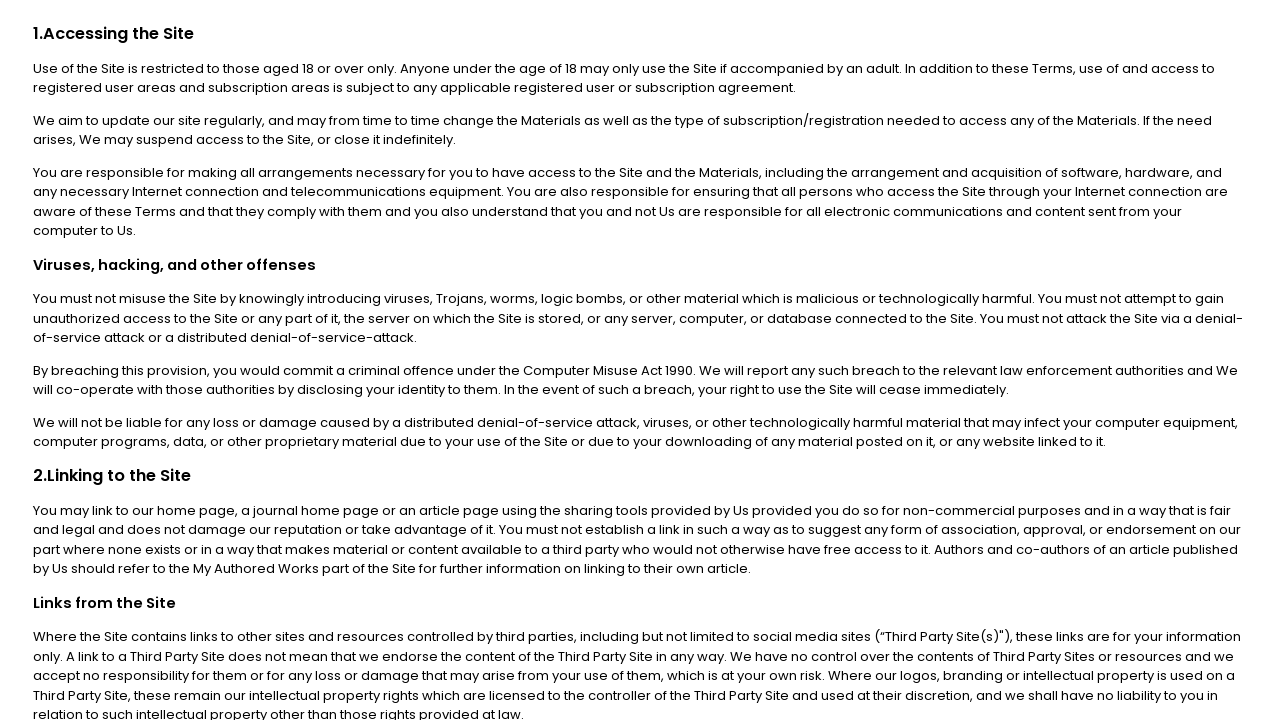

Zoomed page to 210% using JavaScript
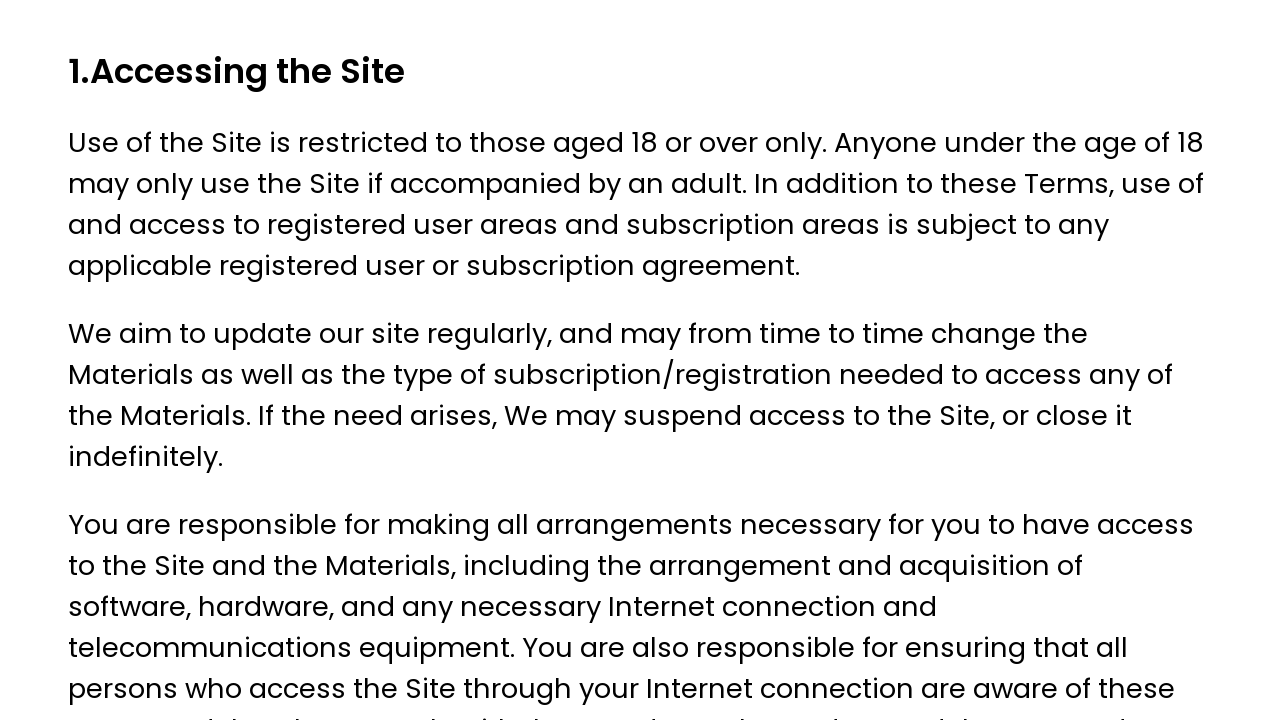

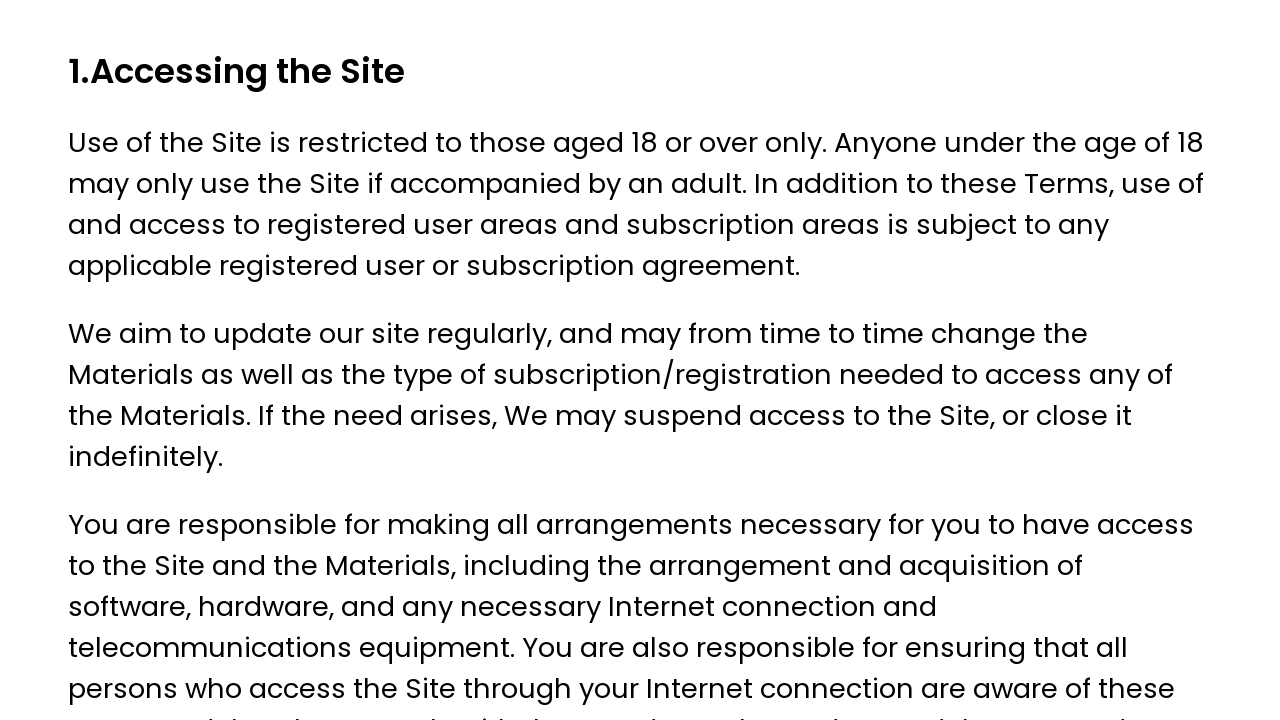